Navigates to Entrata homepage and clicks on the Resources link in the navigation

Starting URL: https://entrata.com/

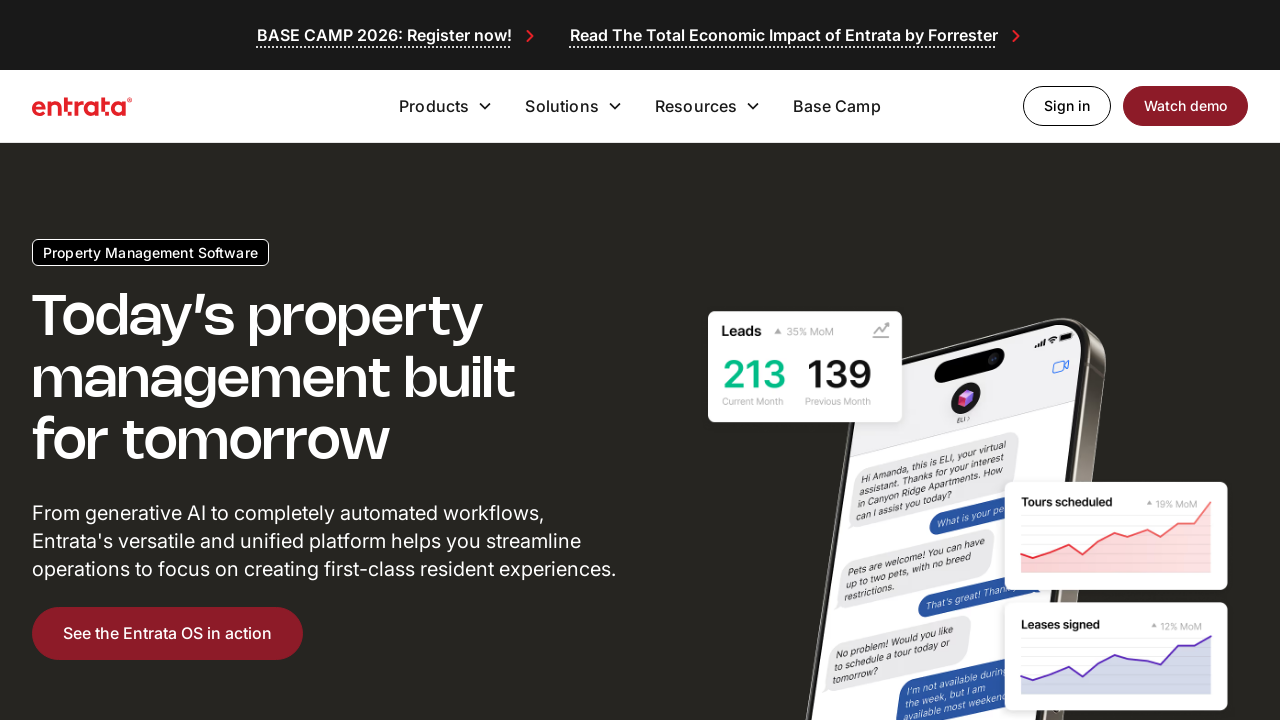

Navigated to Entrata homepage
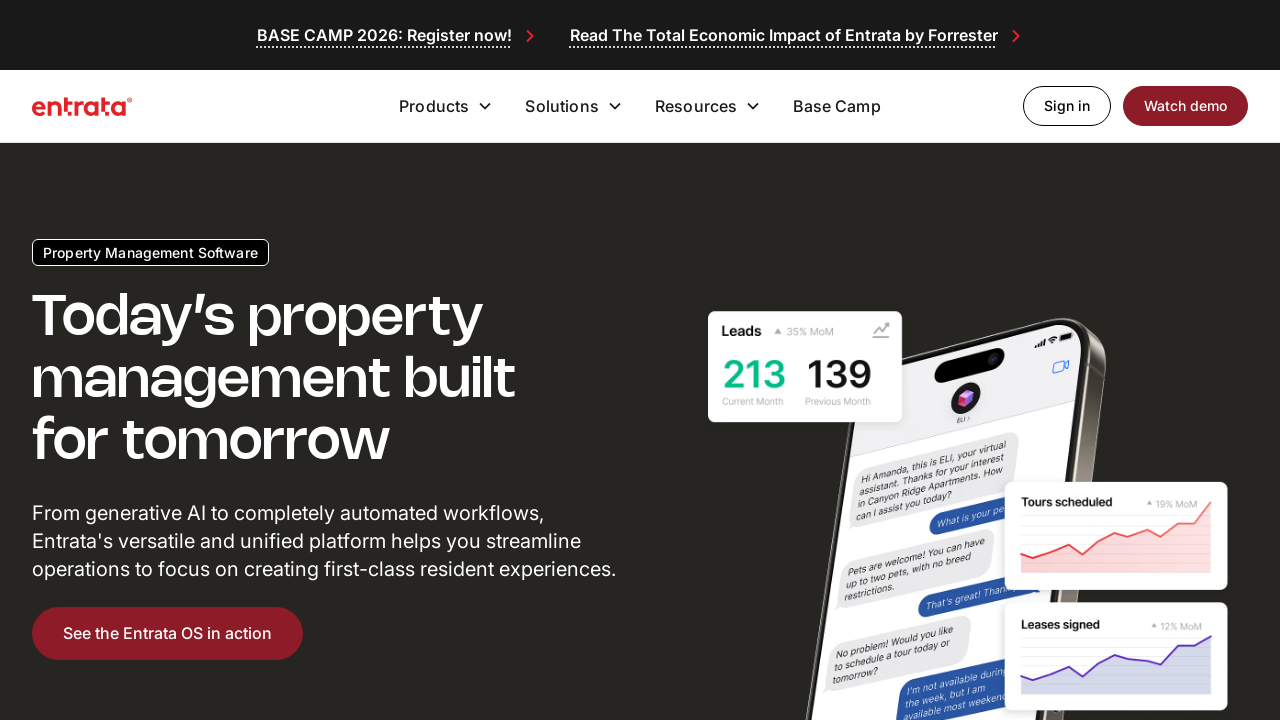

Clicked on Resources link in navigation at (1053, 360) on a:has-text('Resources')
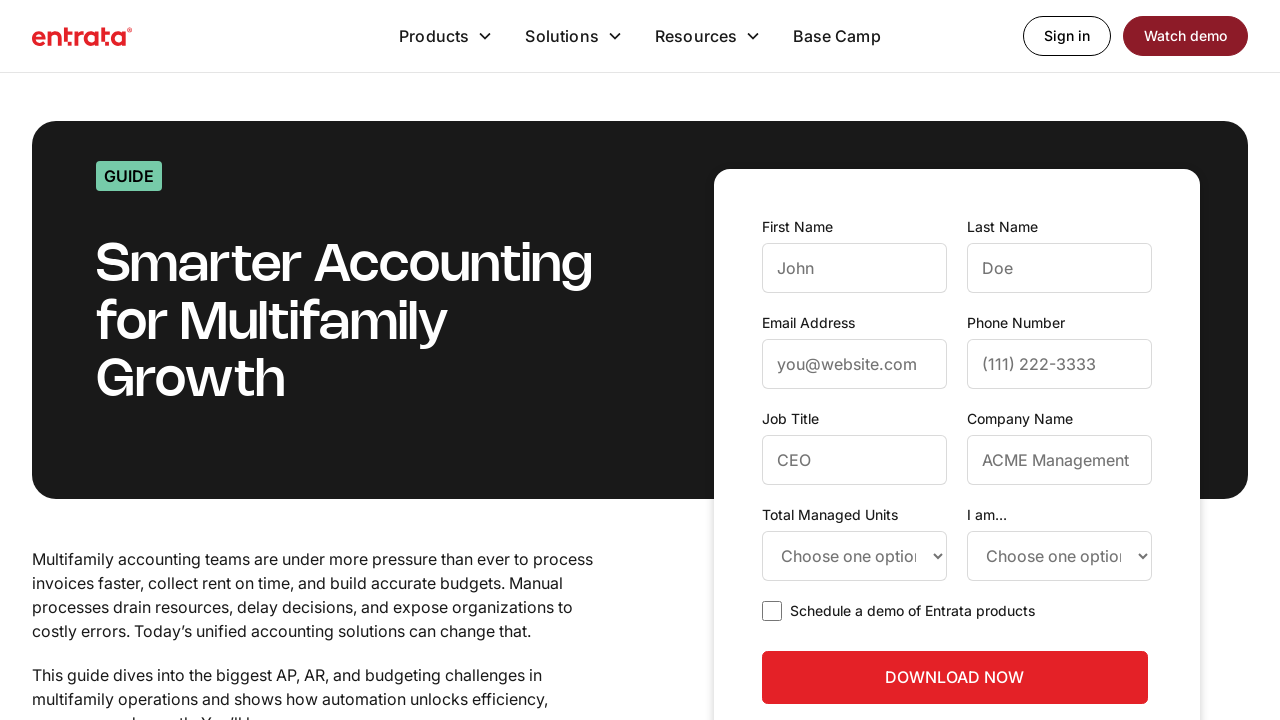

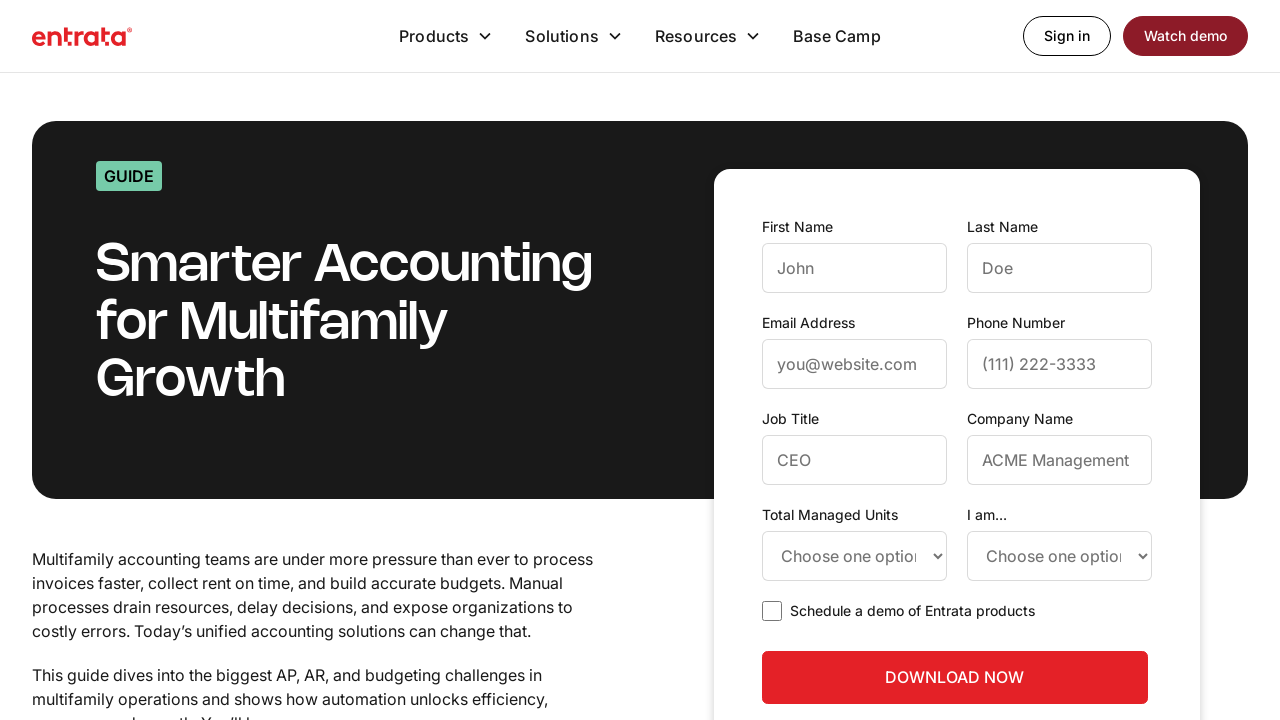